Tests Bootstrap dropdown functionality by clicking a dropdown button and selecting an item from the dropdown menu

Starting URL: https://getbootstrap.com/docs/4.0/components/dropdowns/

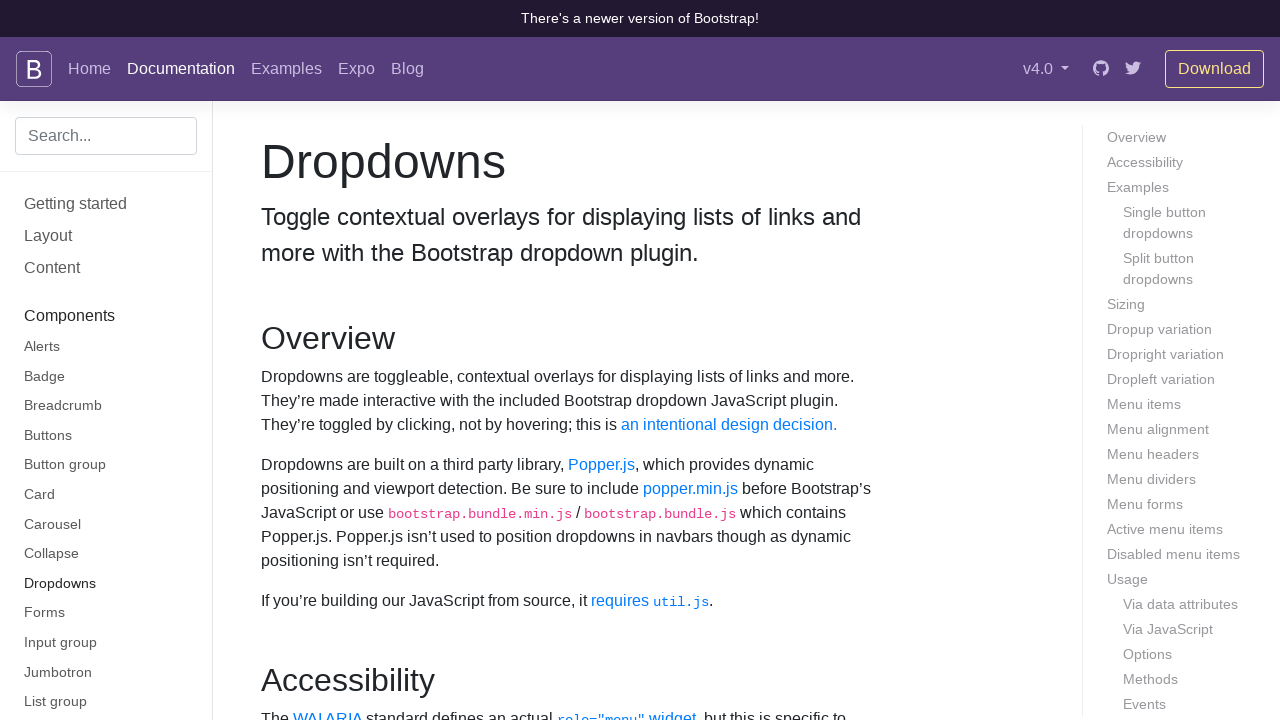

Clicked dropdown button to open Bootstrap dropdown menu at (370, 360) on button#dropdownMenuButton
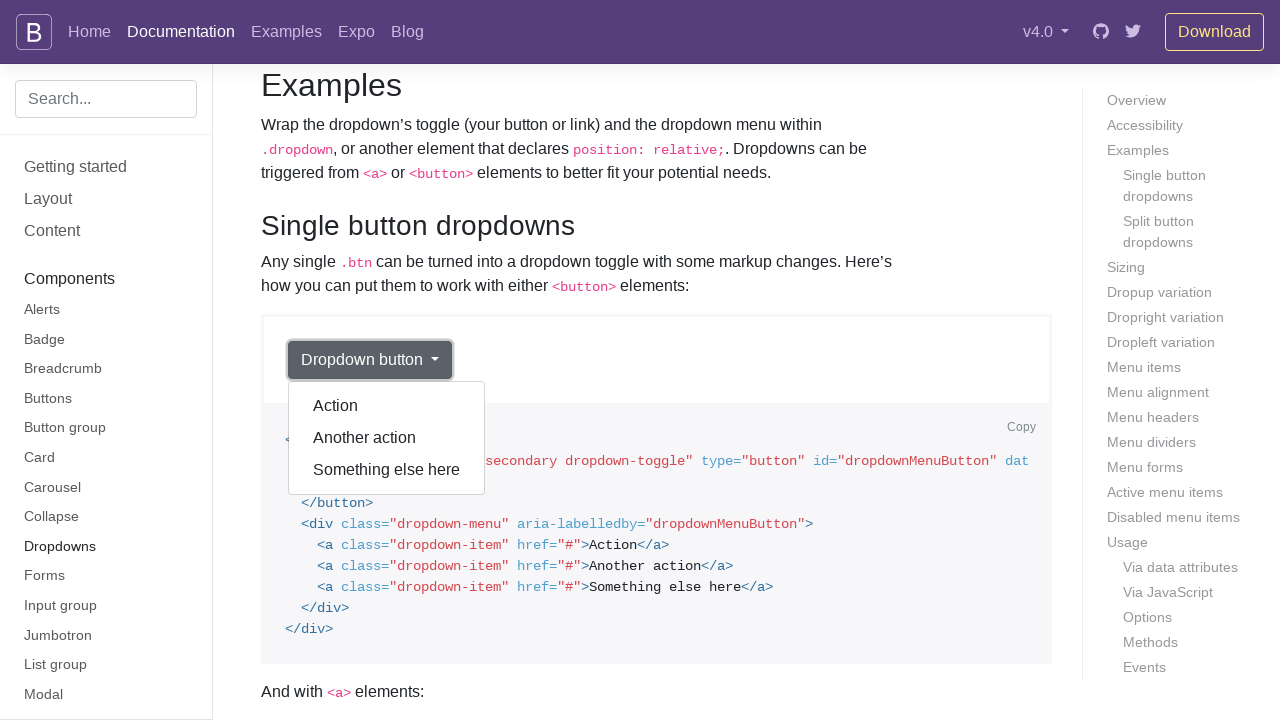

Selected 'Another action' option from dropdown menu at (387, 438) on div.dropdown-menu[aria-labelledby='dropdownMenuButton'] a:has-text('Another acti
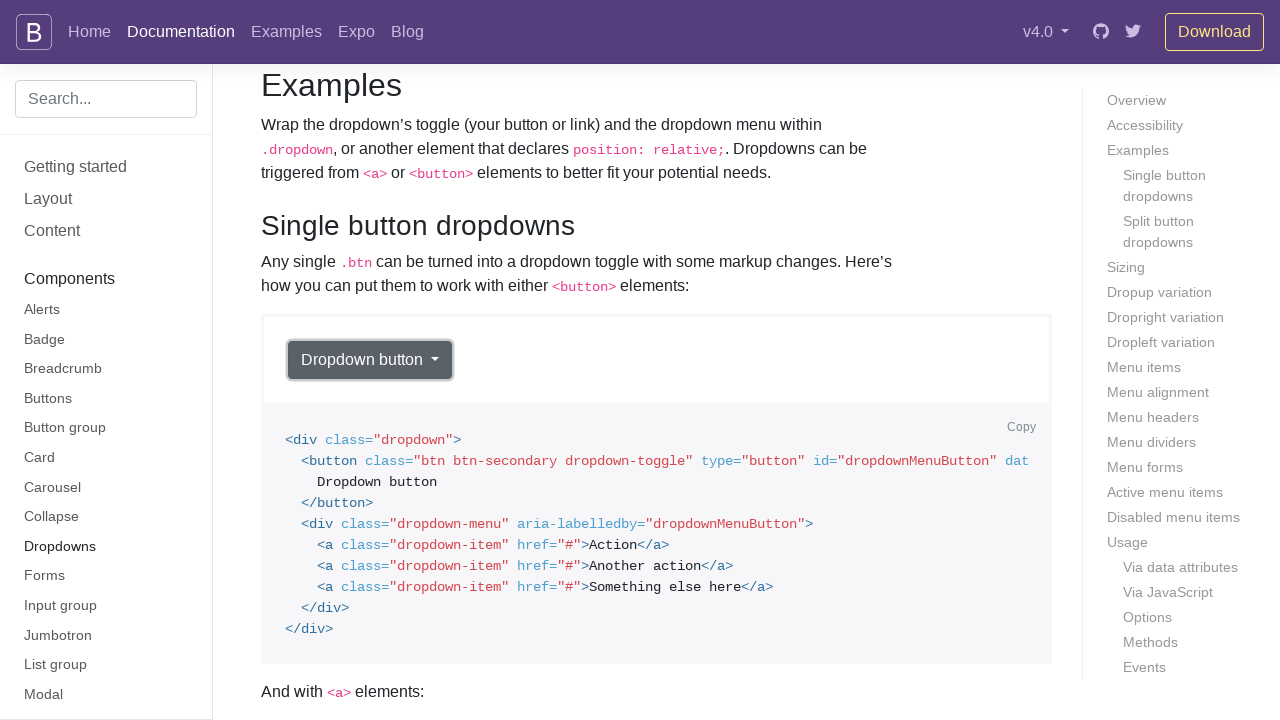

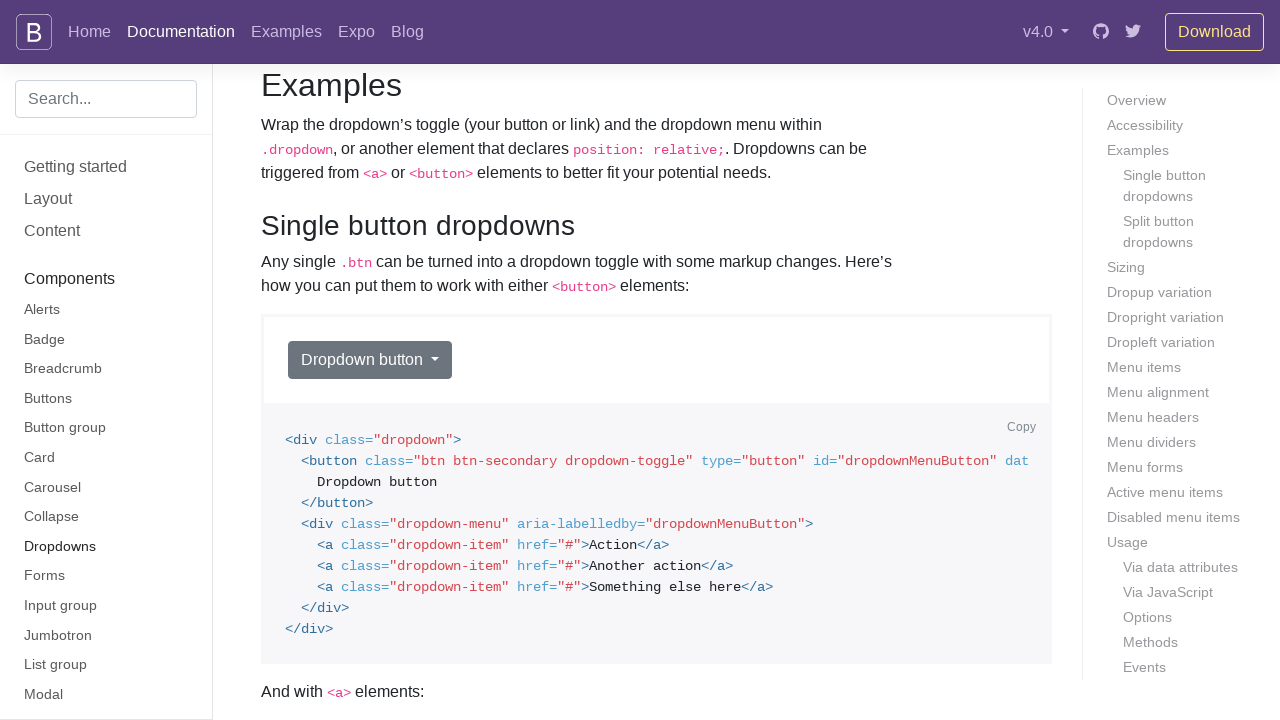